Tests JavaScript alert confirmation dialog by clicking a button to trigger the alert and accepting it

Starting URL: https://v1.training-support.net/selenium/javascript-alerts

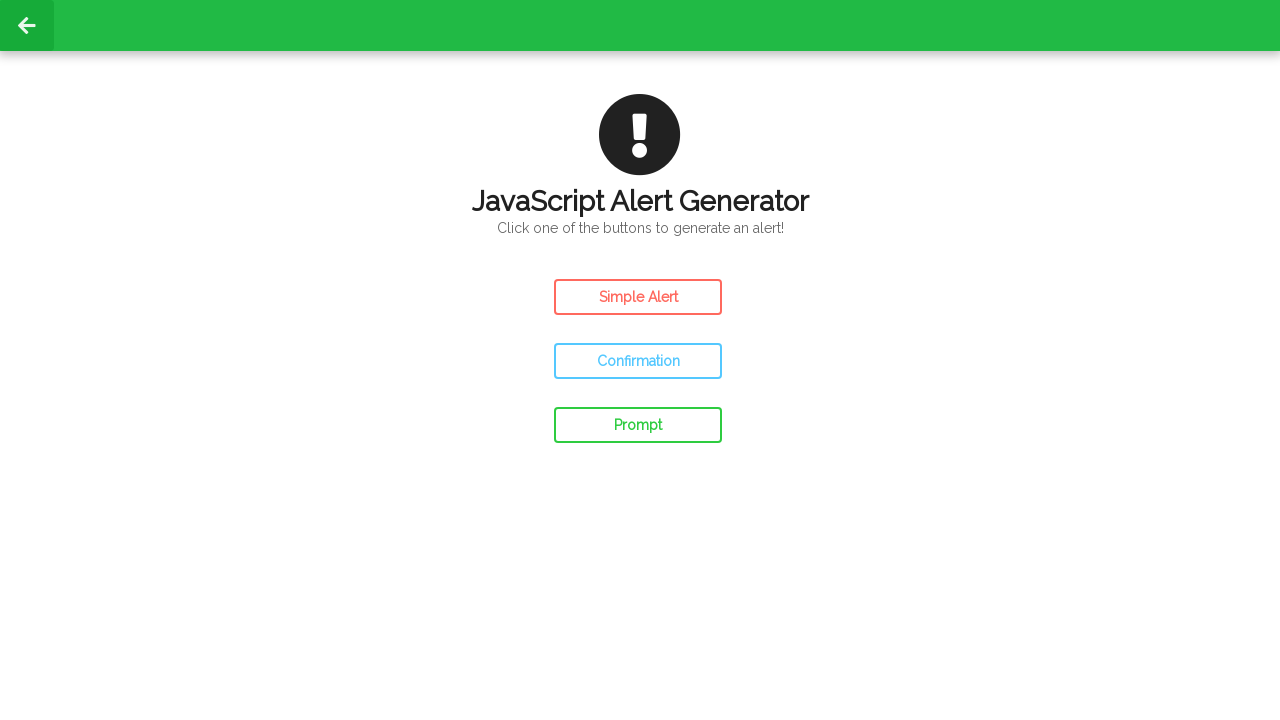

Clicked the confirm button to trigger JavaScript alert at (638, 361) on #confirm
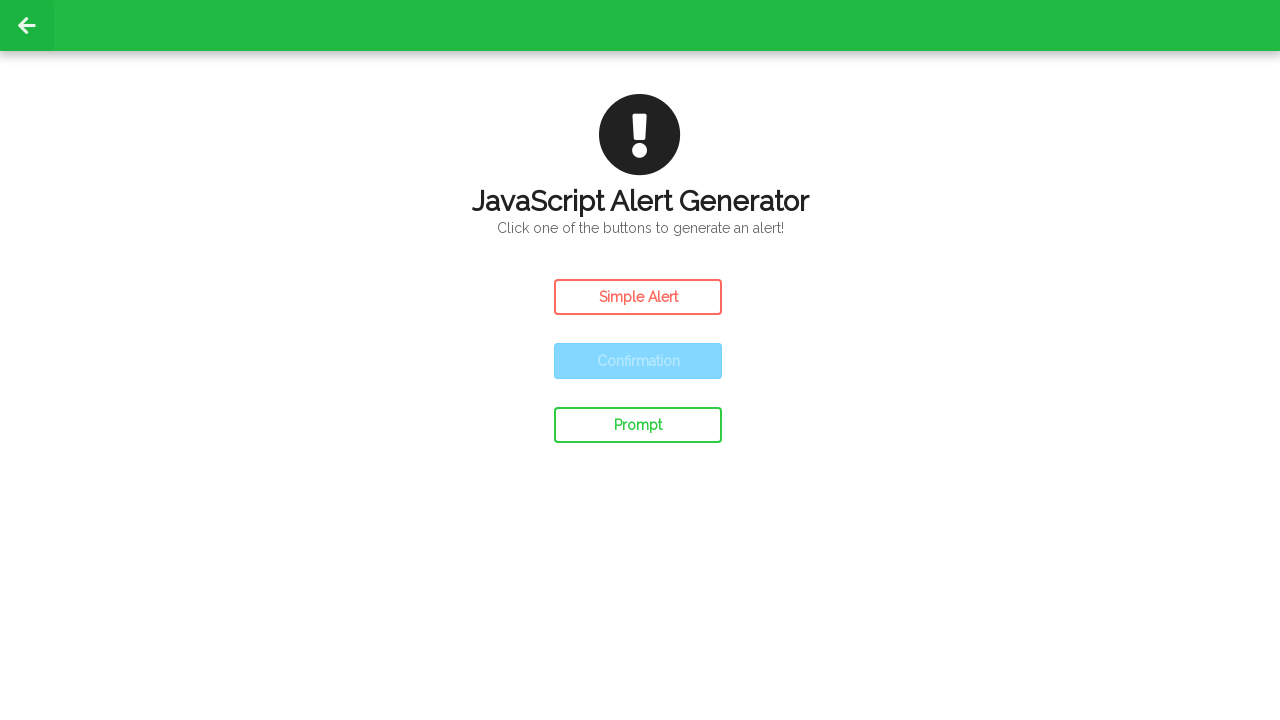

Set up dialog handler to accept confirmation dialog
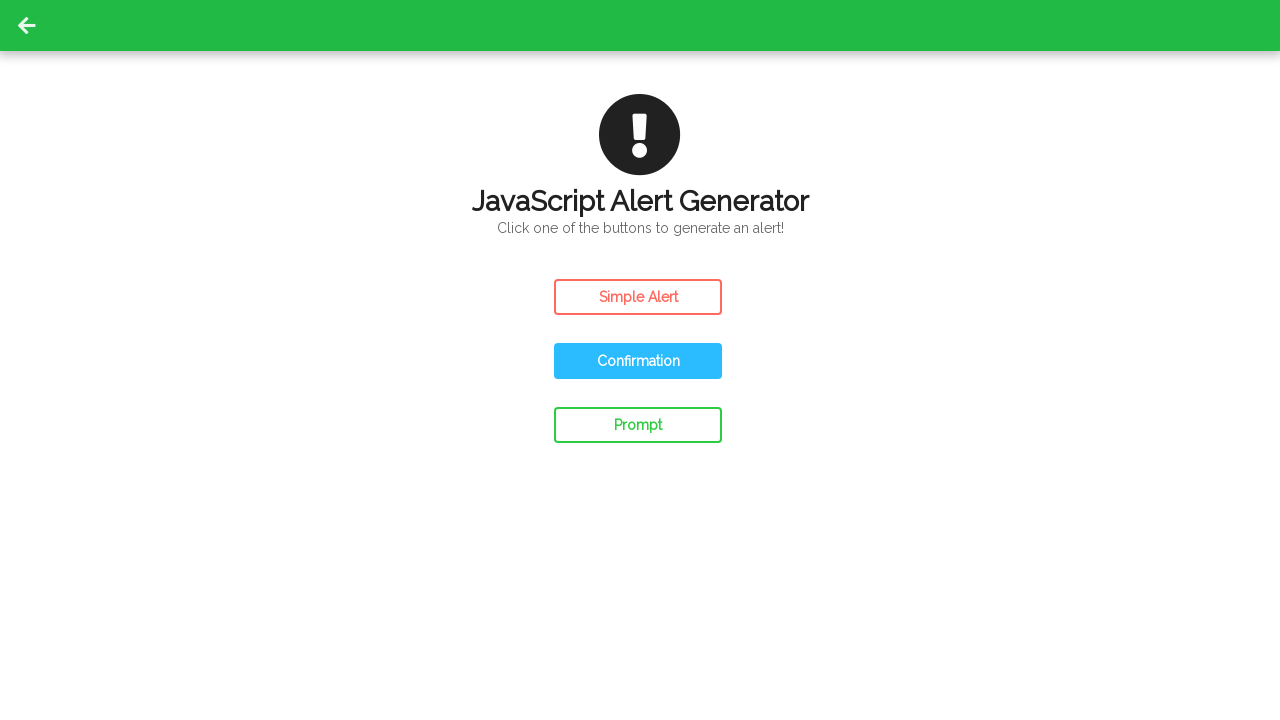

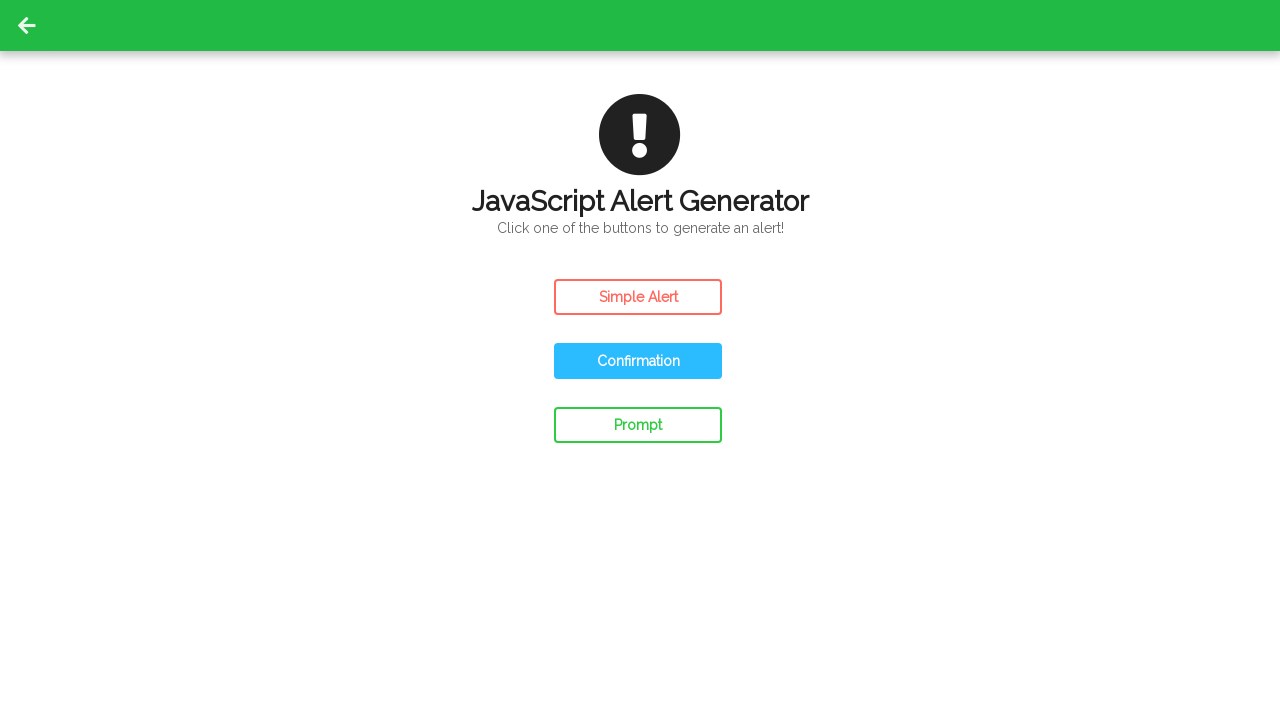